Tests the triangle calculator with letter input in side a field

Starting URL: https://www.calculator.net/triangle-calculator.html

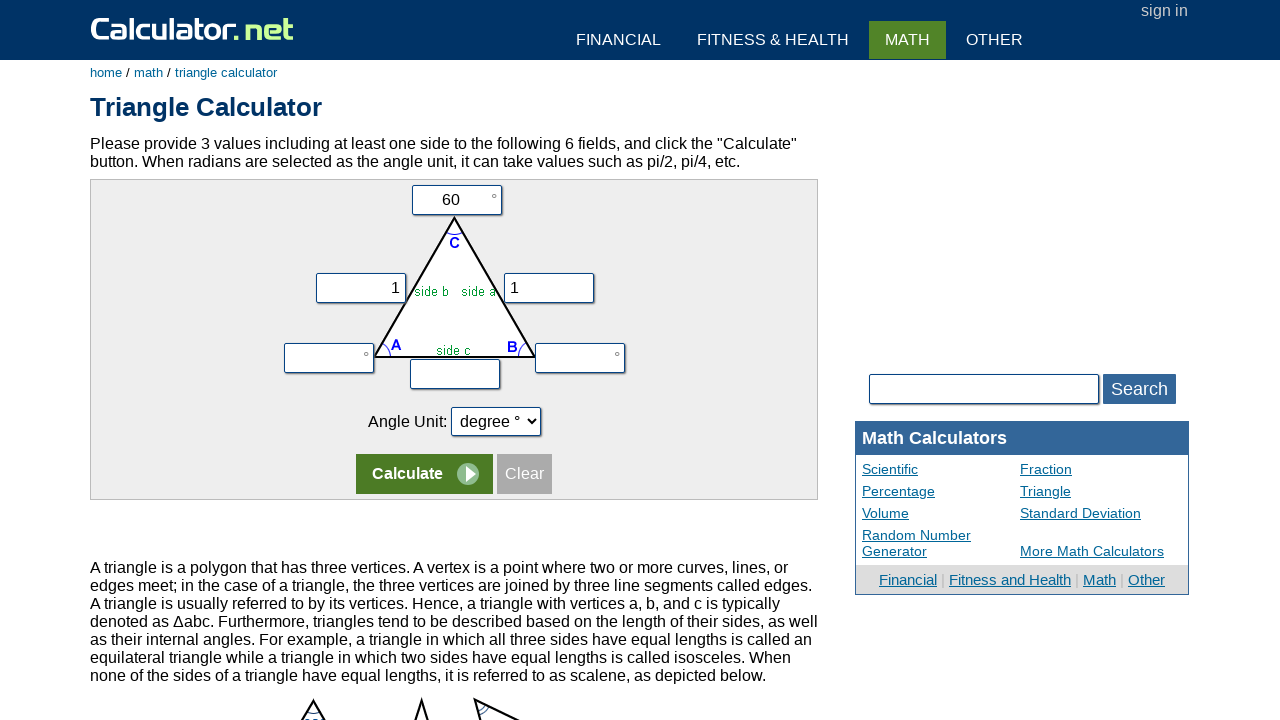

Clicked on side a input field at (360, 288) on input[name='vx']
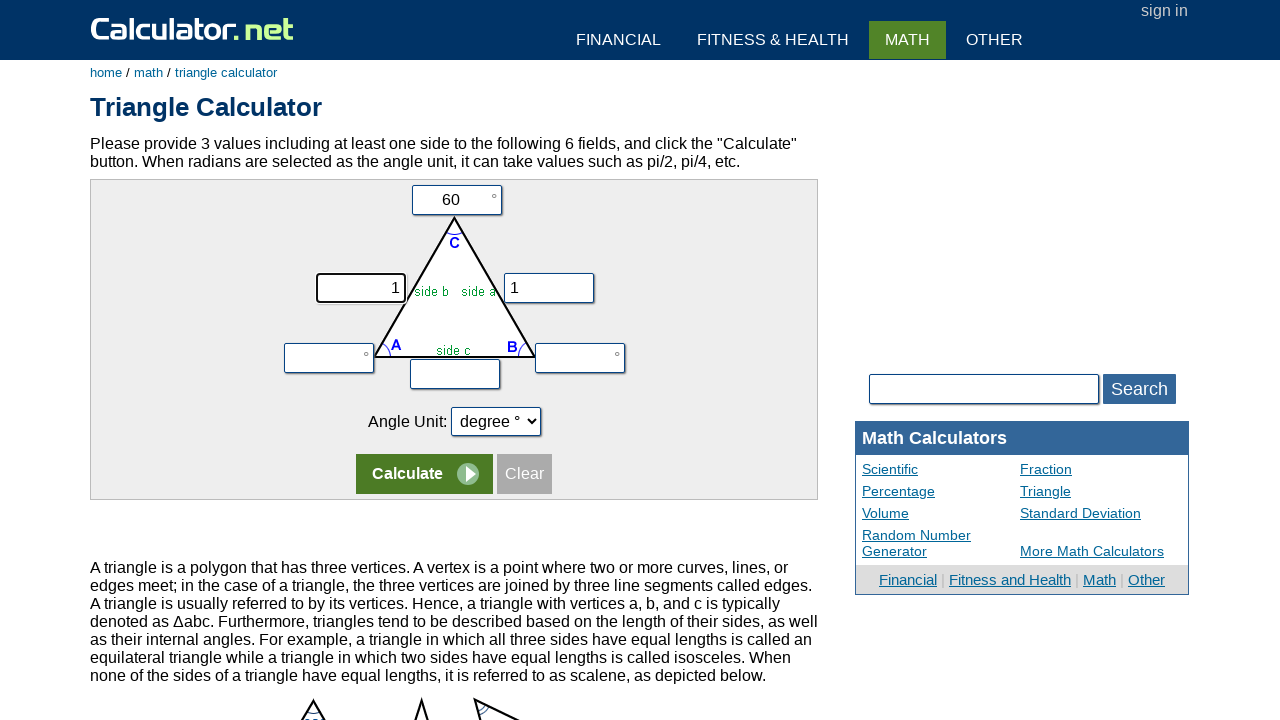

Filled side a field with letter 'a' on input[name='vx']
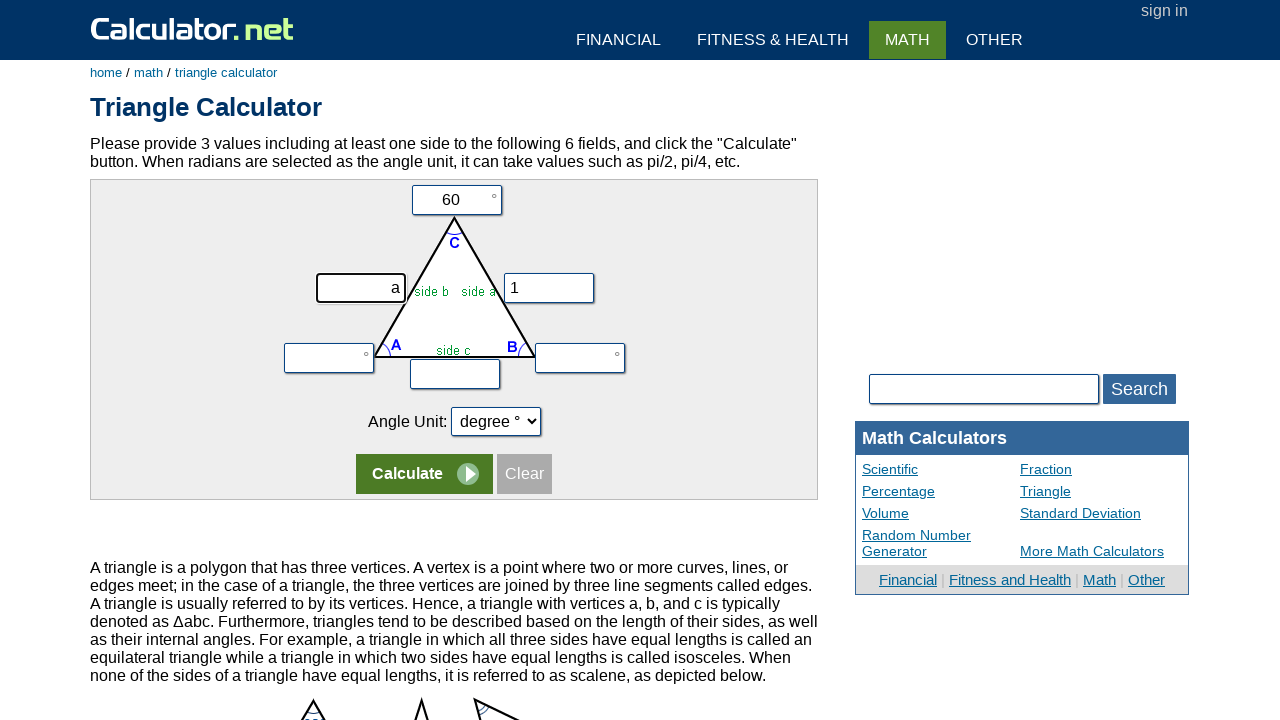

Clicked calculate button at (424, 474) on tr:nth-child(5) input
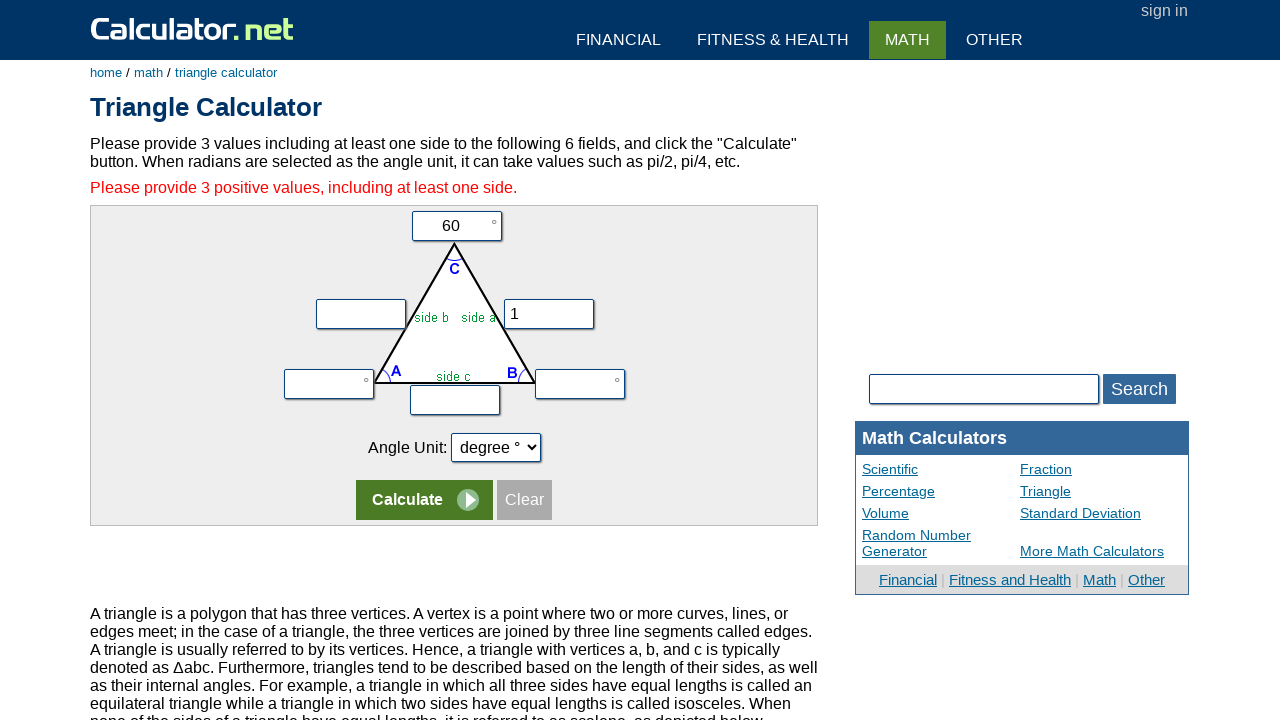

Error message appeared on page
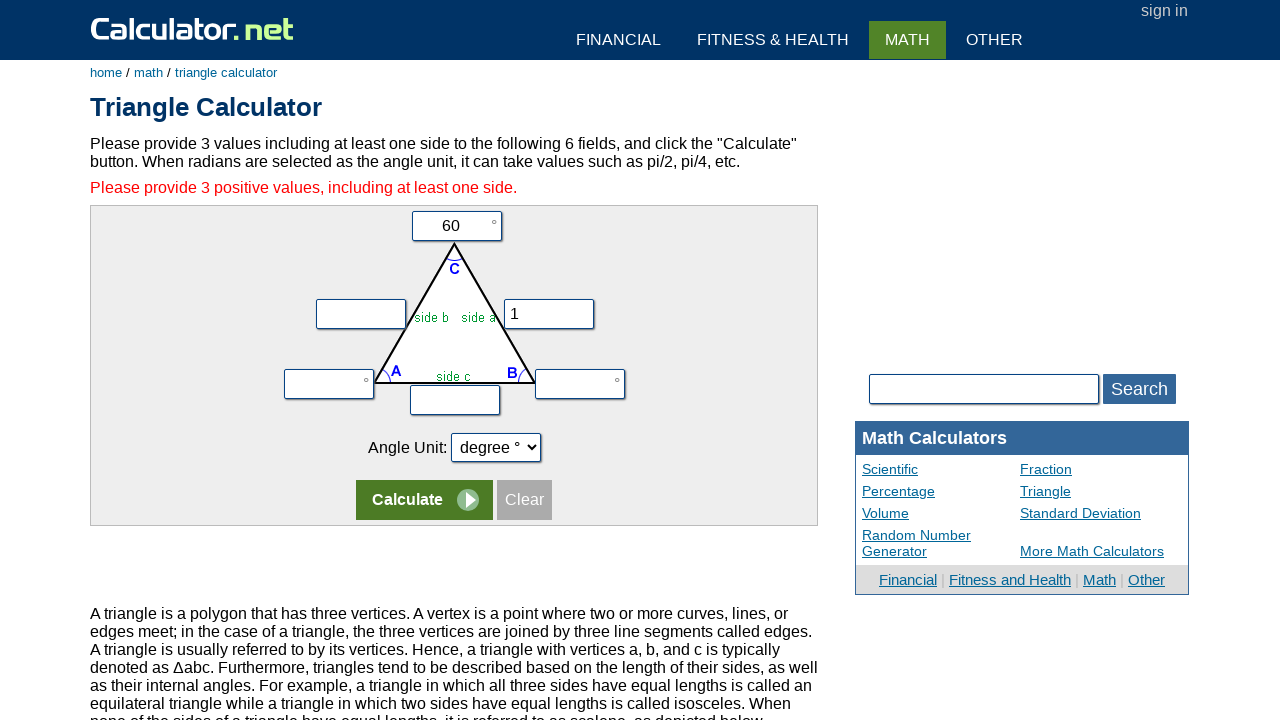

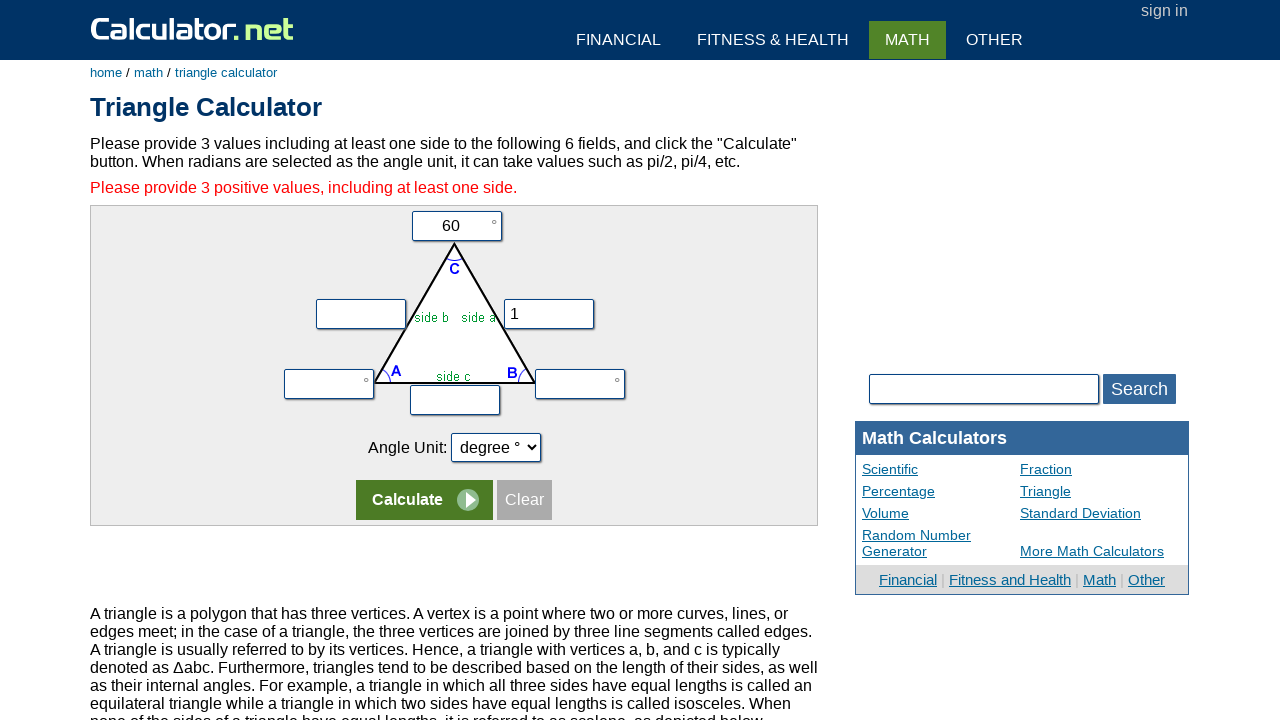